Tests adding a product to the shopping cart on a demo e-commerce site, then verifies the cart opens and contains the correct product.

Starting URL: https://www.bstackdemo.com

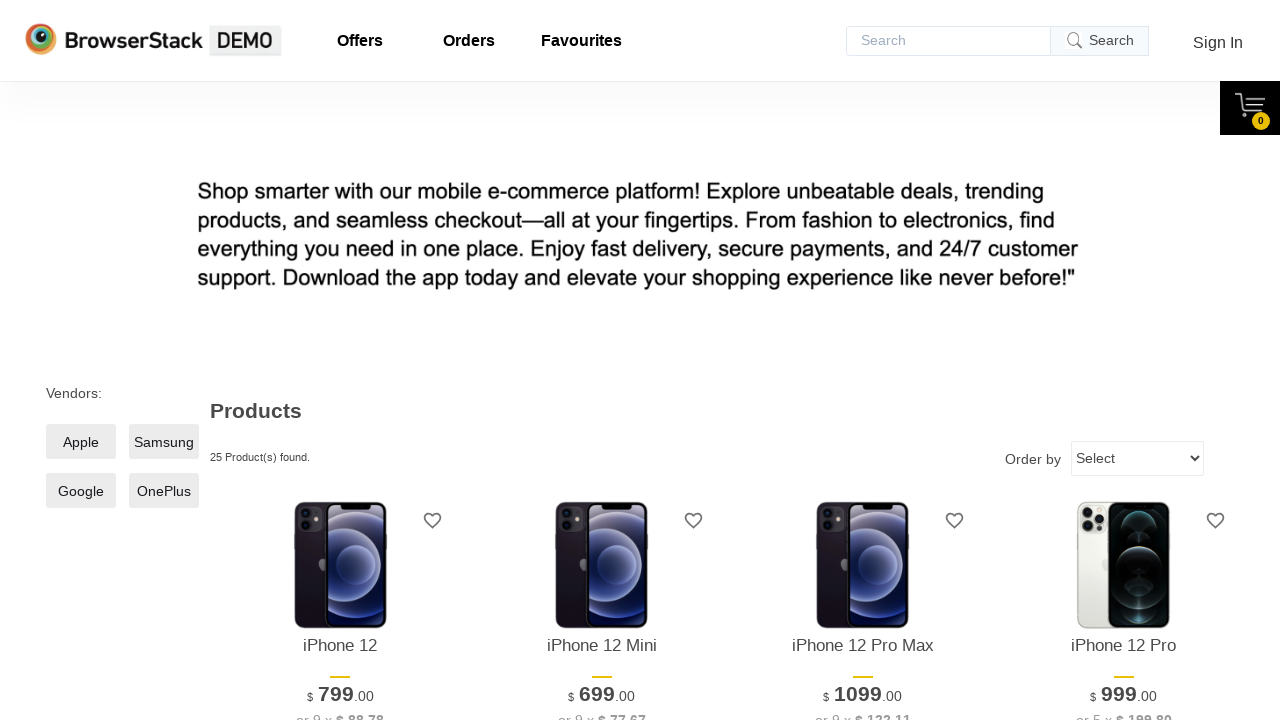

Verified page title contains 'StackDemo'
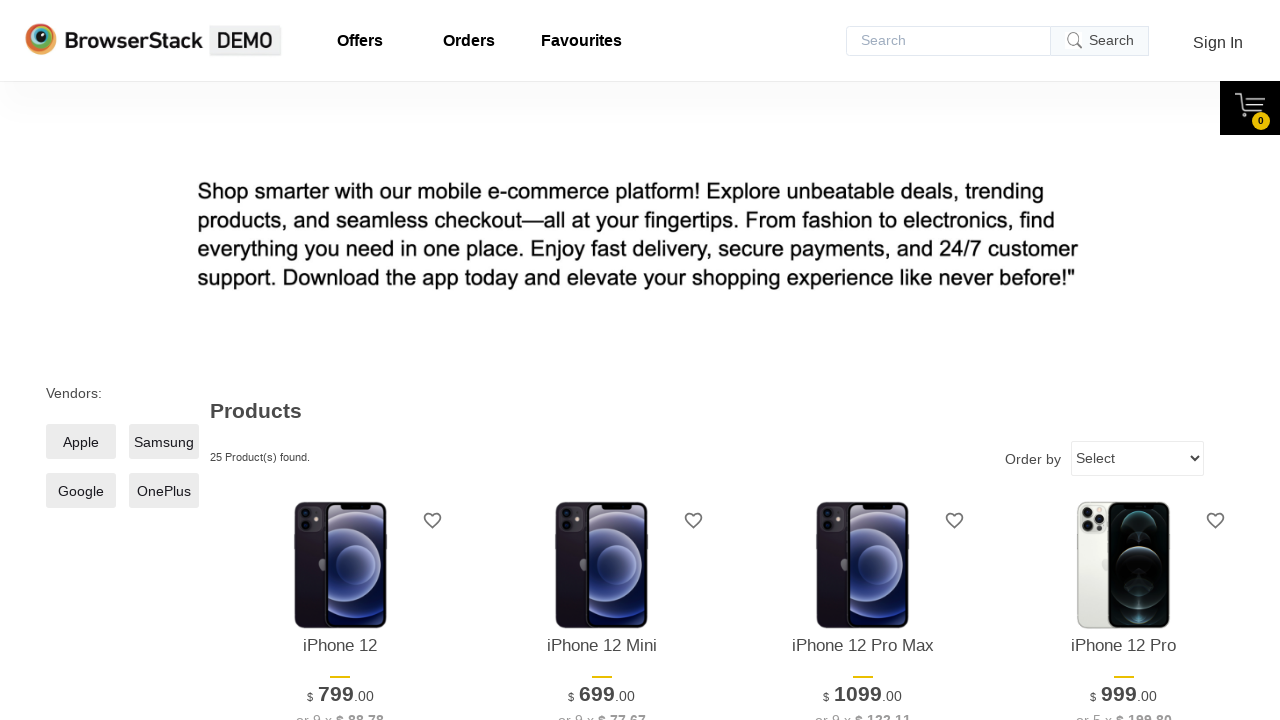

Retrieved product name from product listing
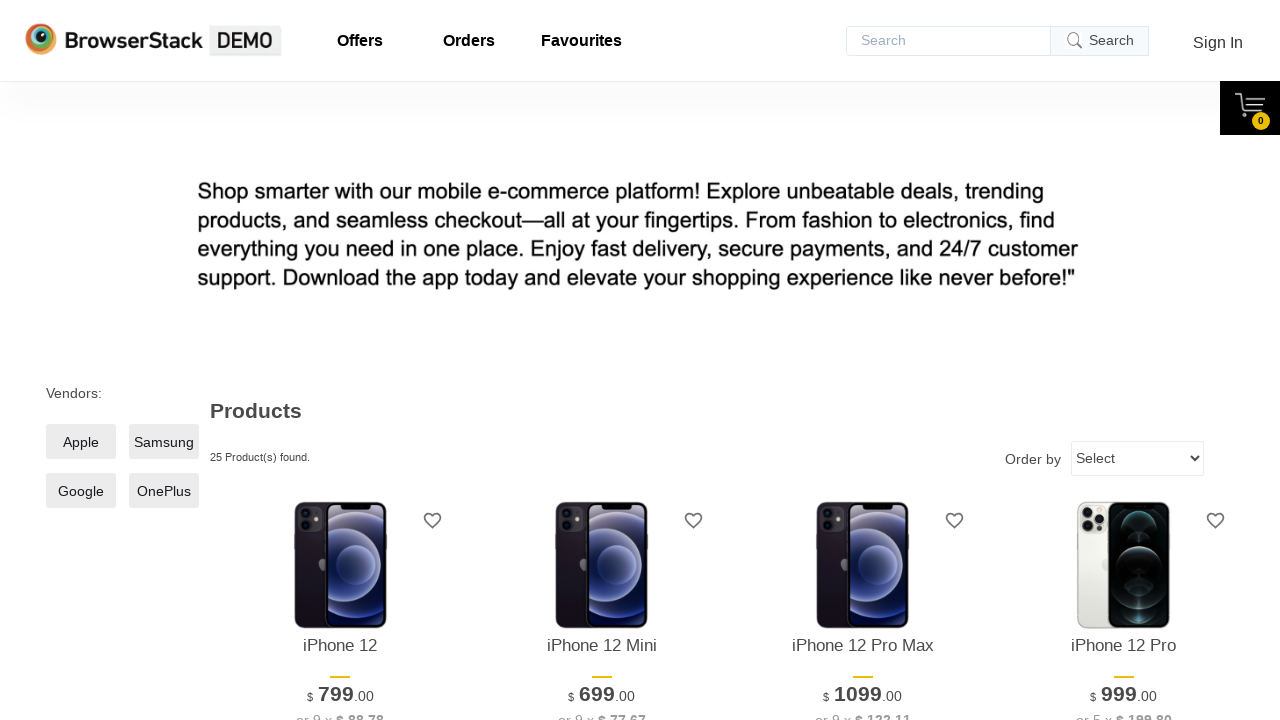

Clicked 'Add to Cart' button for first product at (340, 361) on xpath=//*[@id='1']/div[4]
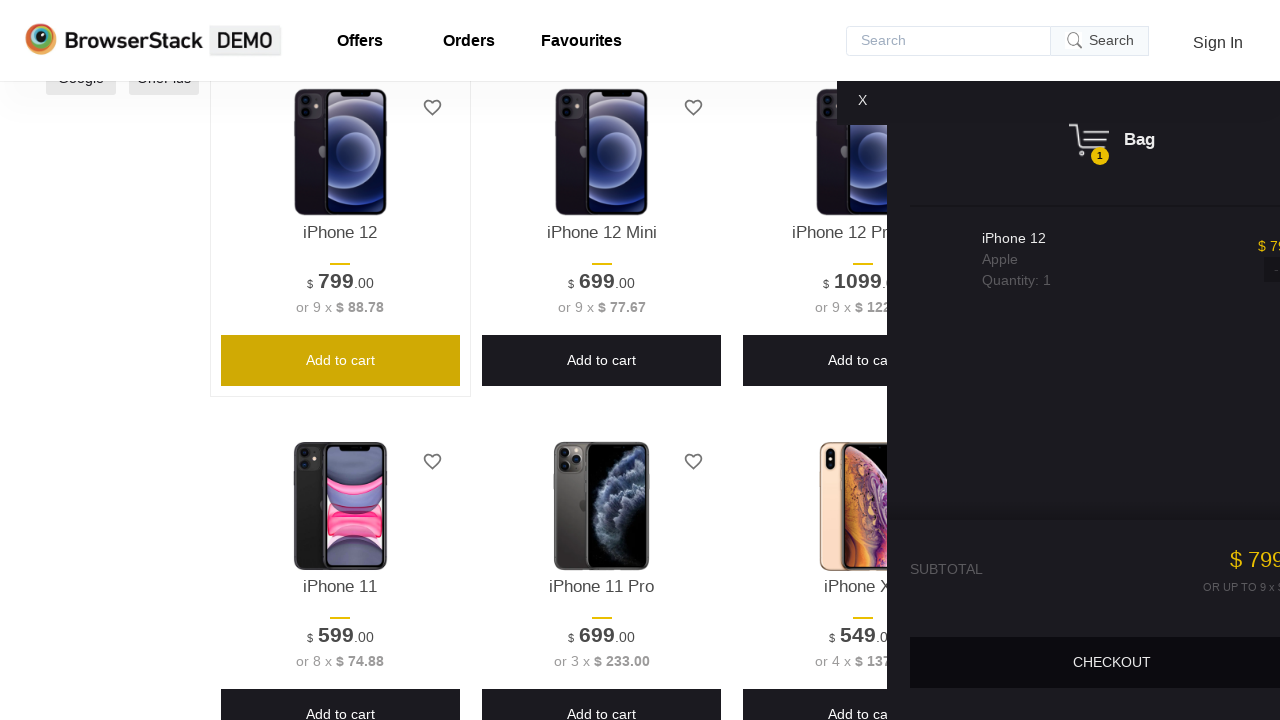

Cart sidebar loaded and became visible
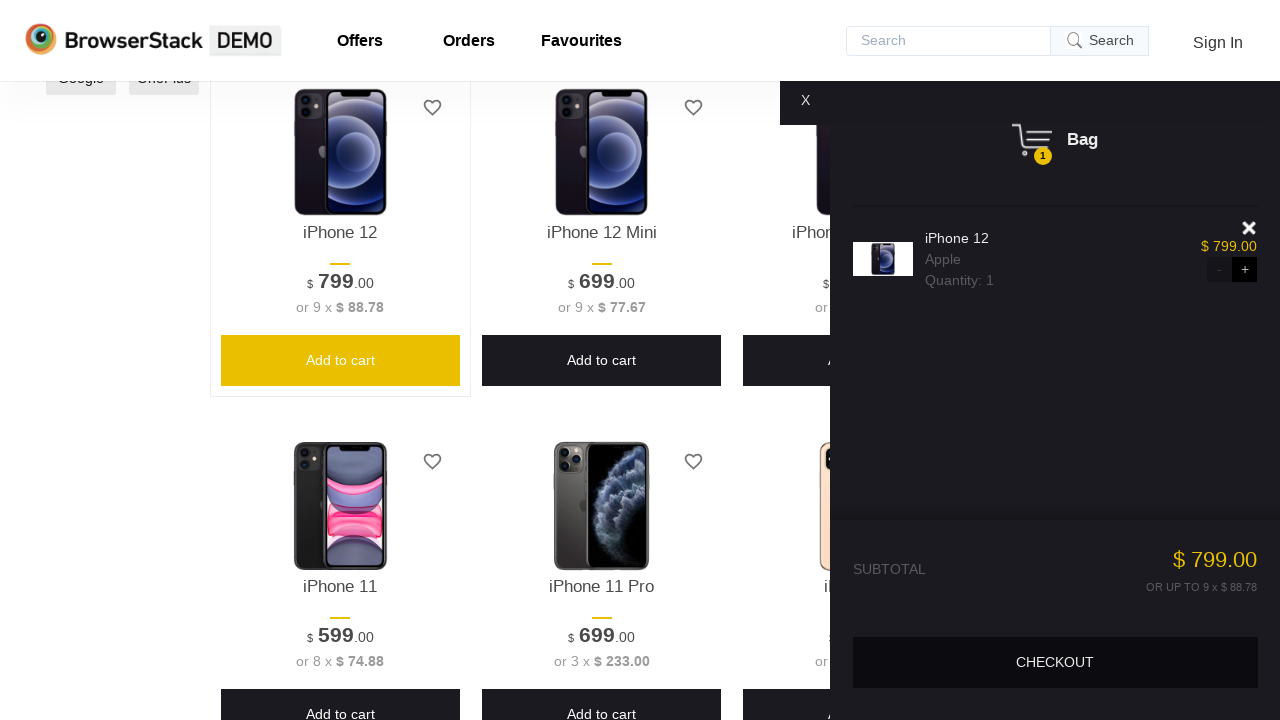

Verified cart sidebar is visible
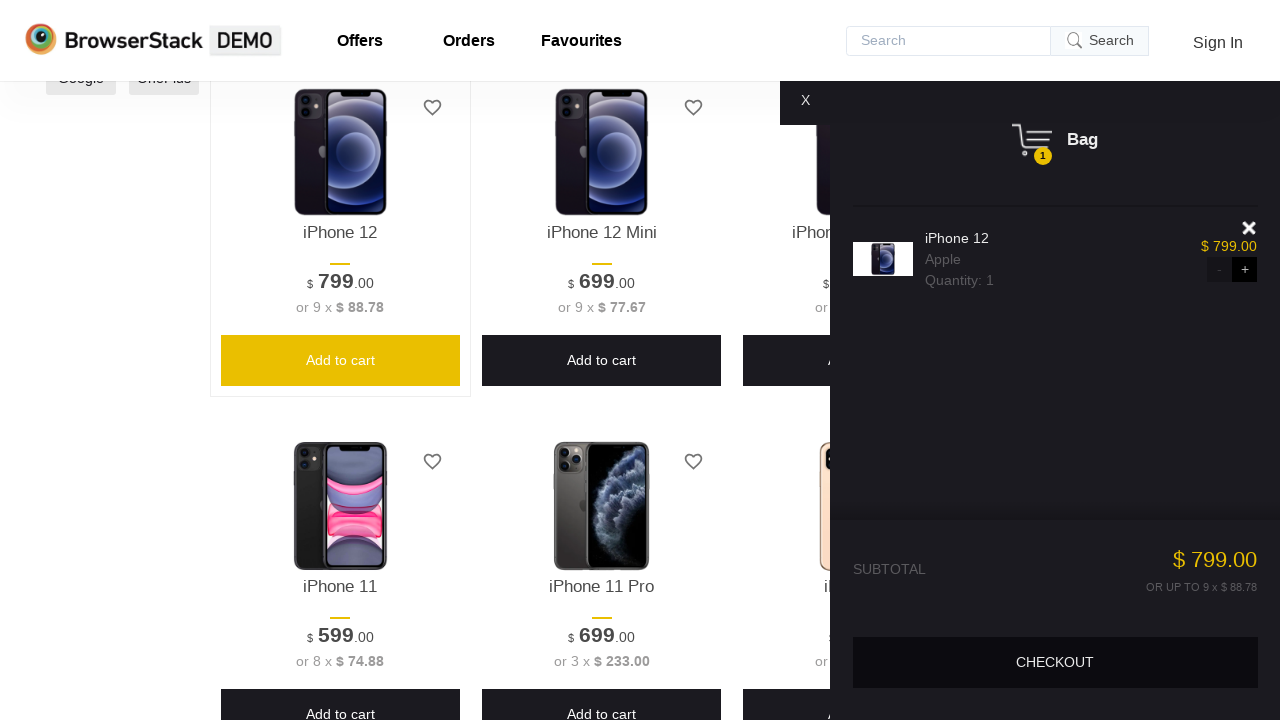

Retrieved product name from shopping cart
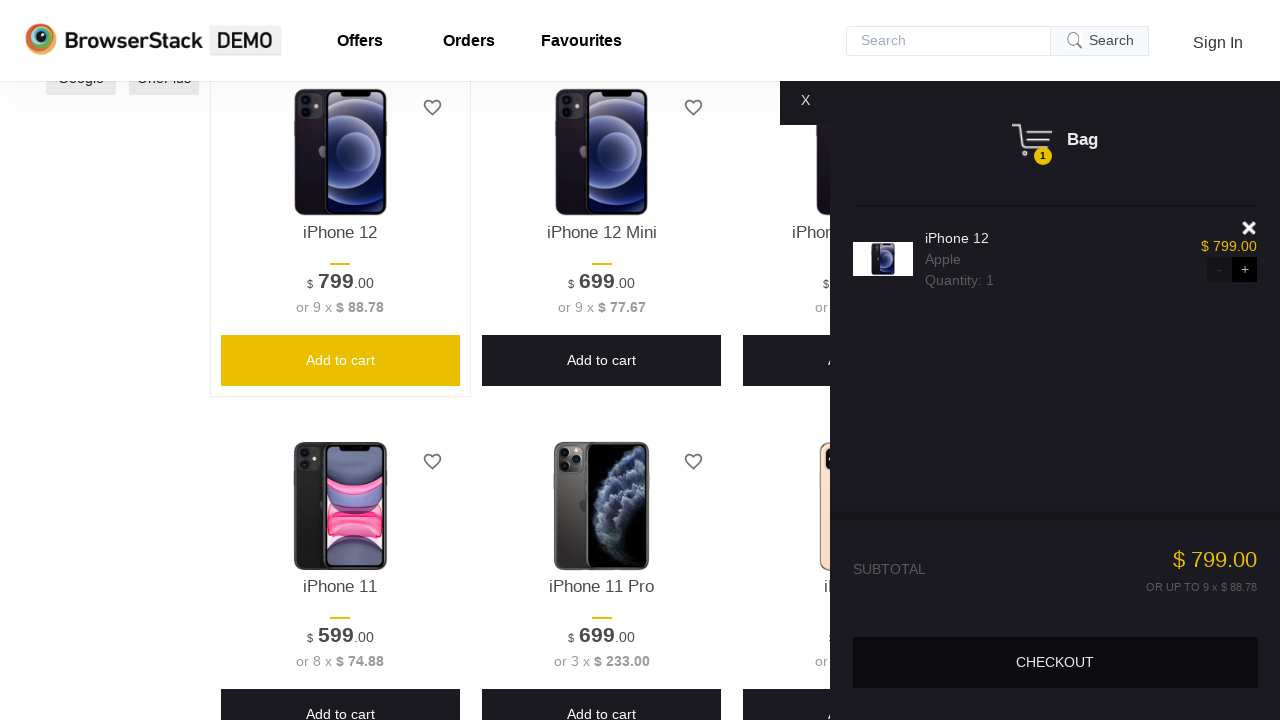

Verified product name in cart matches product name from listing
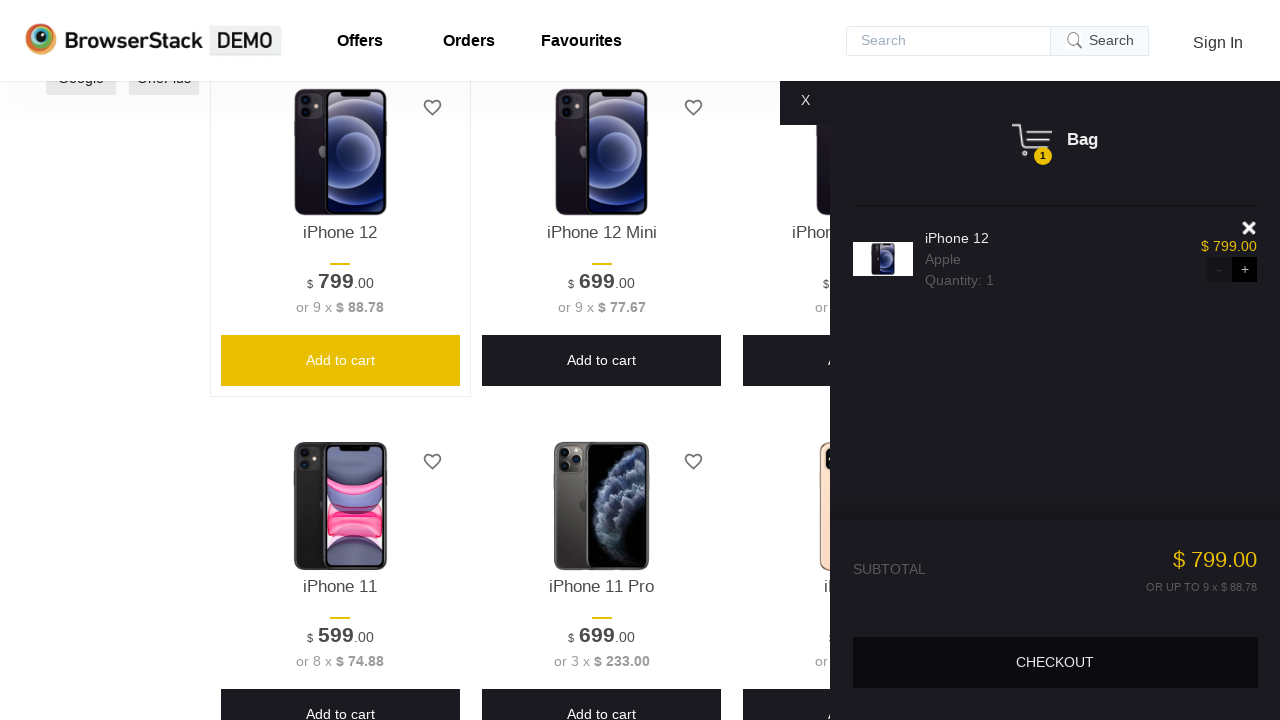

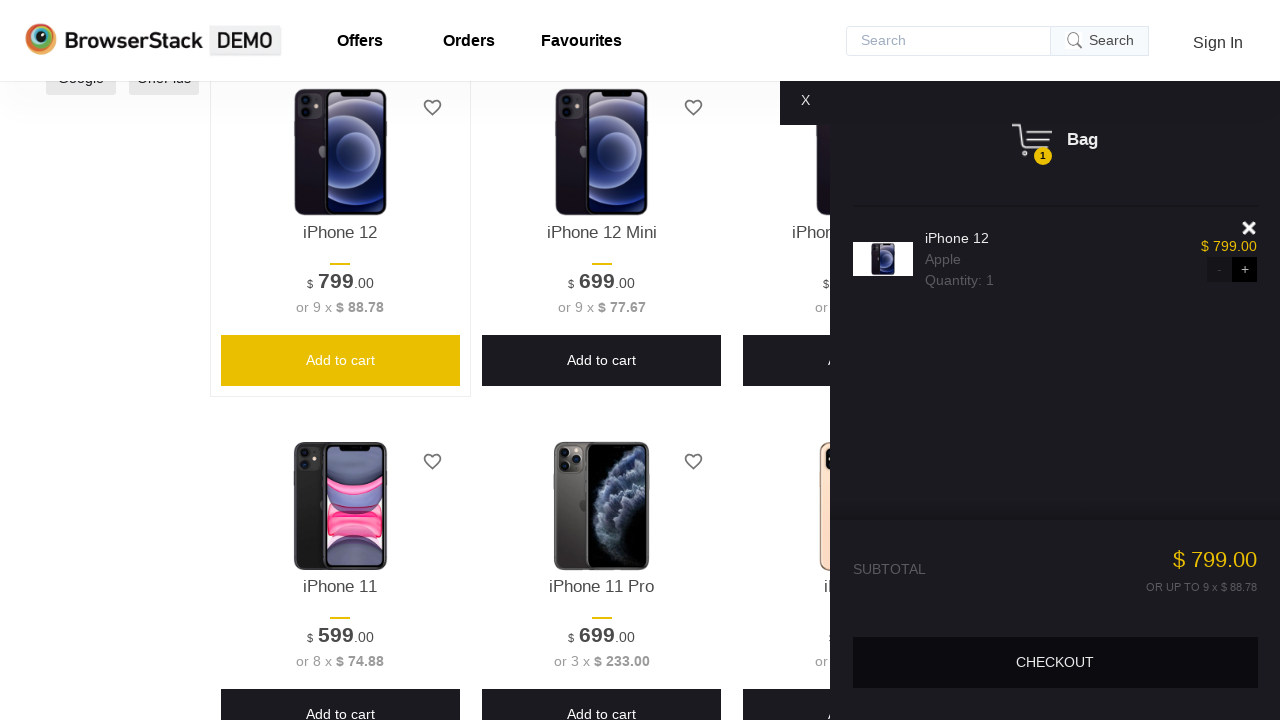